Tests the contact form submission by navigating to the contact page, filling out the form fields (name, email, subject, message), and verifying the confirmation message

Starting URL: https://alchemy.hguy.co/lms

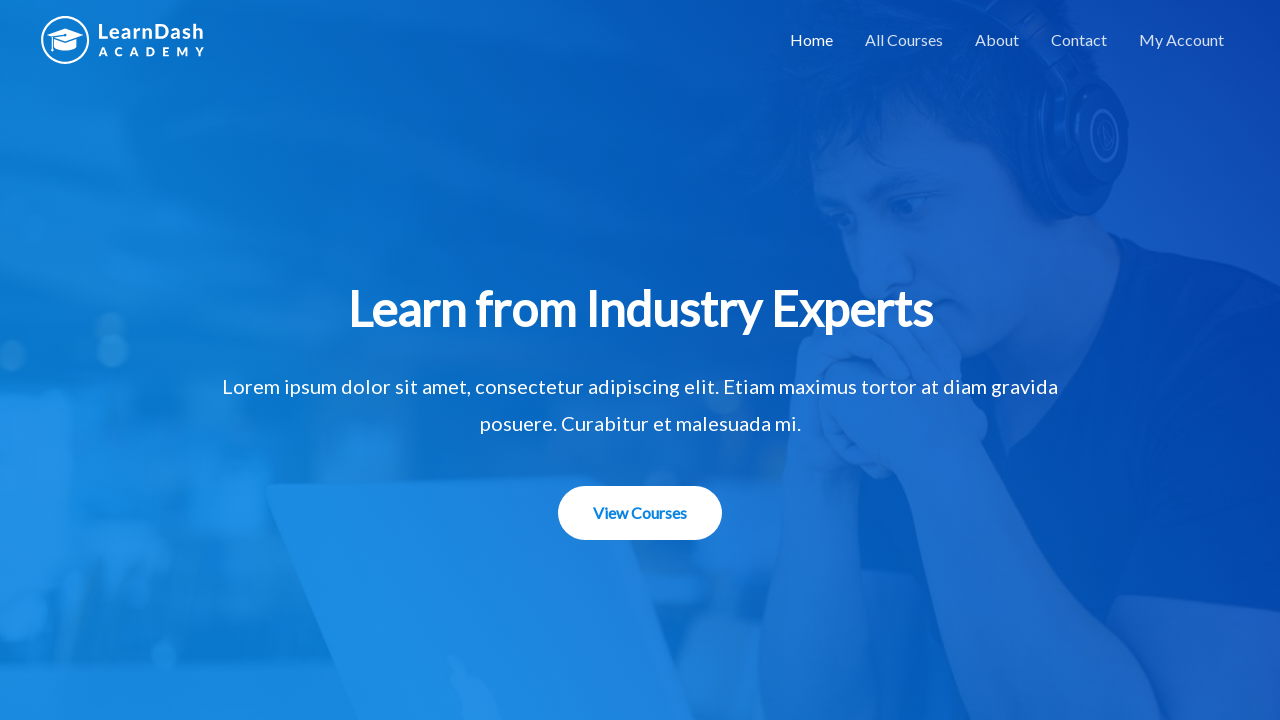

Clicked on contact menu item at (1079, 40) on //*[@id="menu-item-1506"]
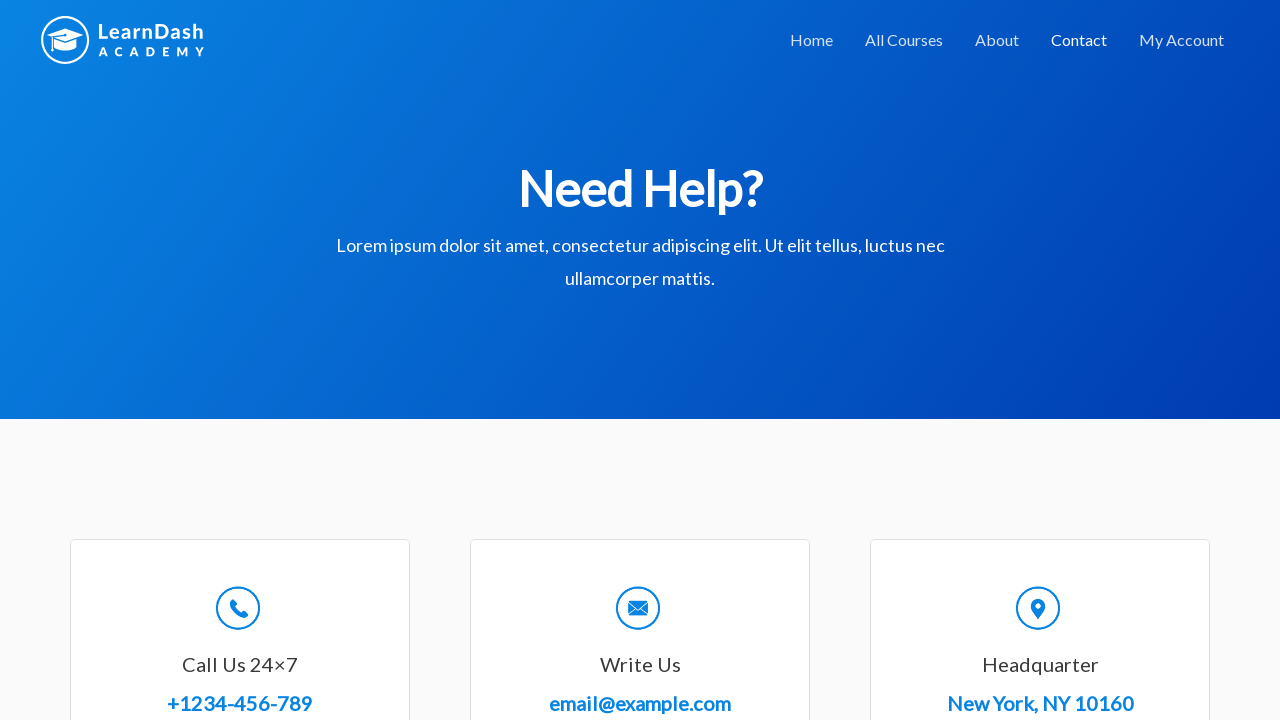

Contact page loaded and title visible
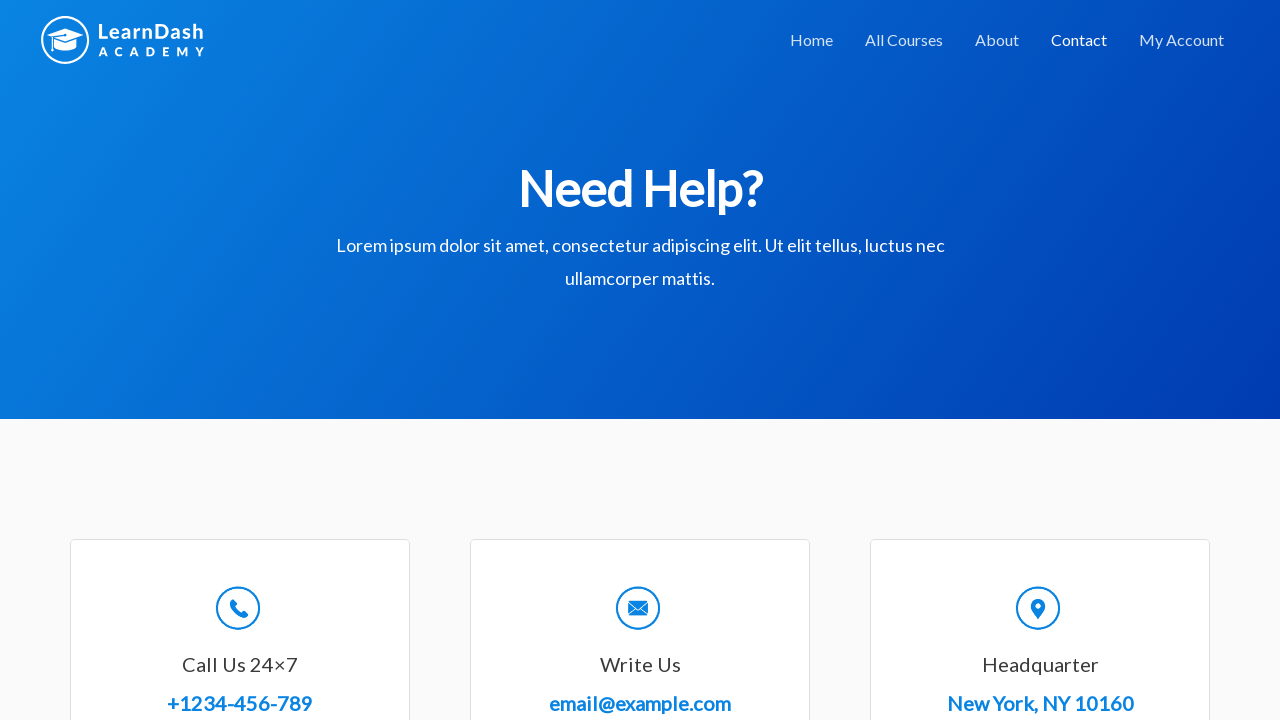

Filled Full Name field with 'Admin' on #wpforms-8-field_0
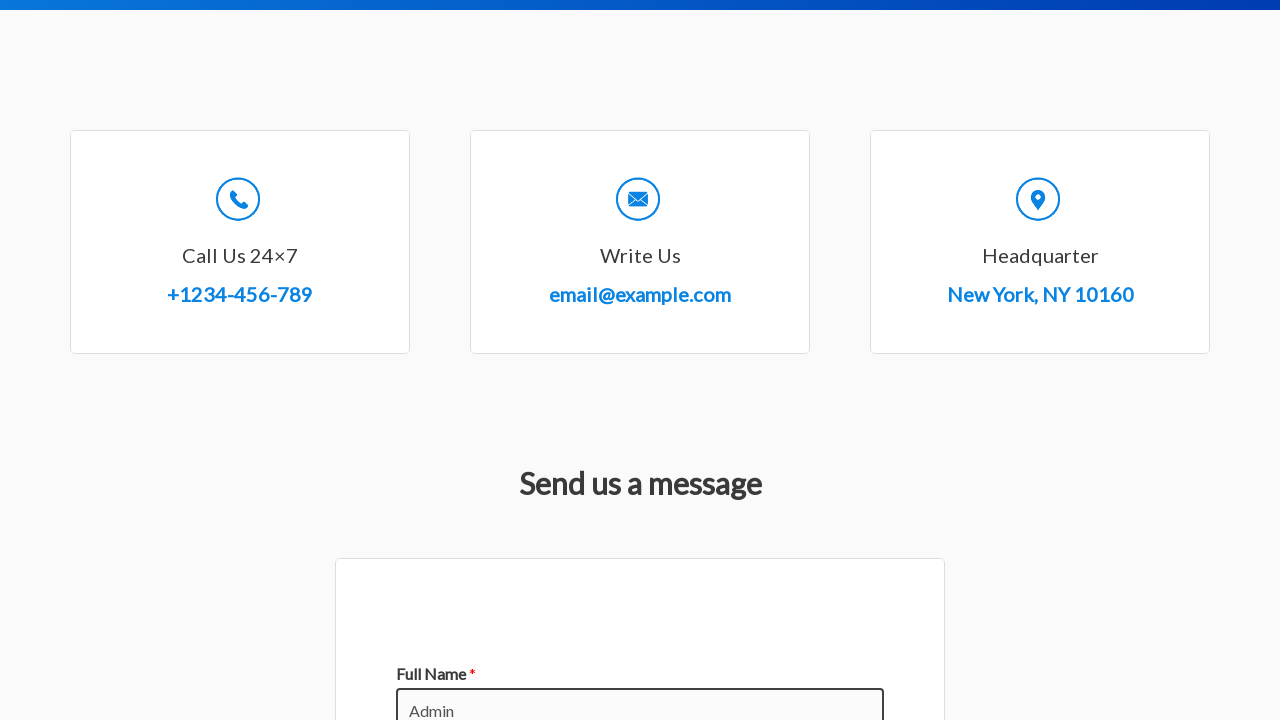

Filled Email field with 'testuser@example.com' on #wpforms-8-field_1
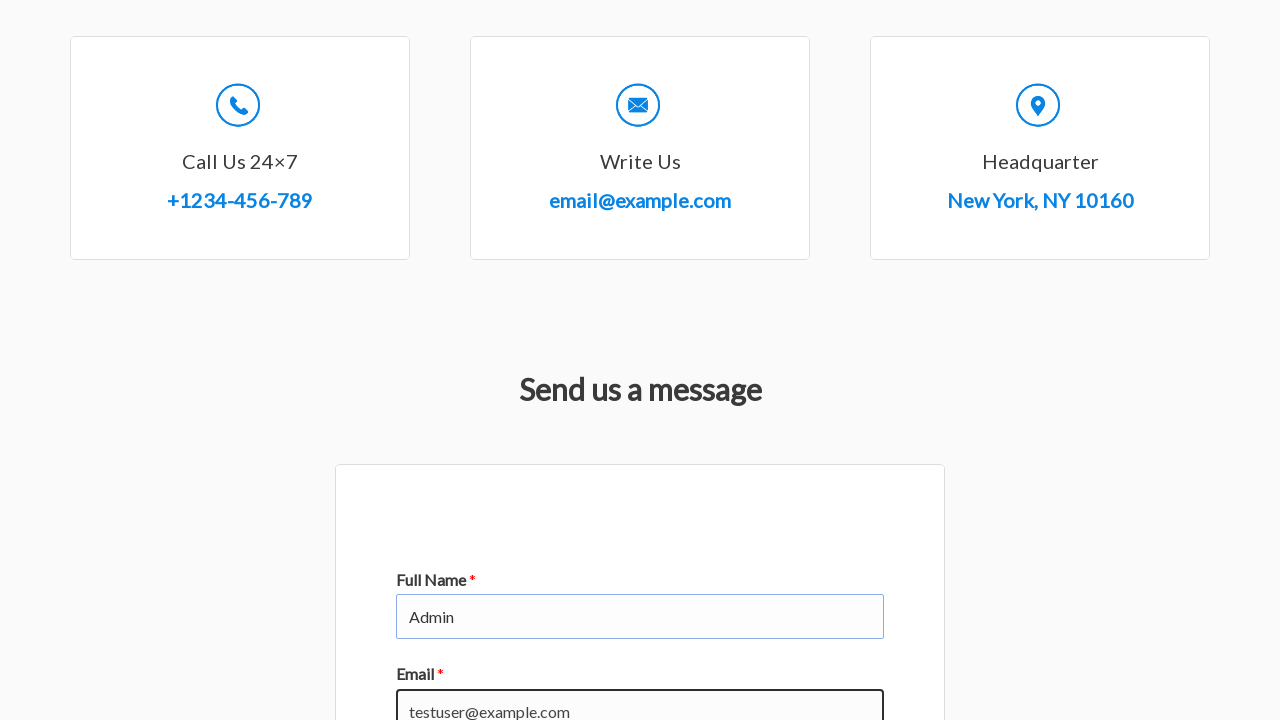

Filled Subject field with 'Test Contact Form Submission' on #wpforms-8-field_3
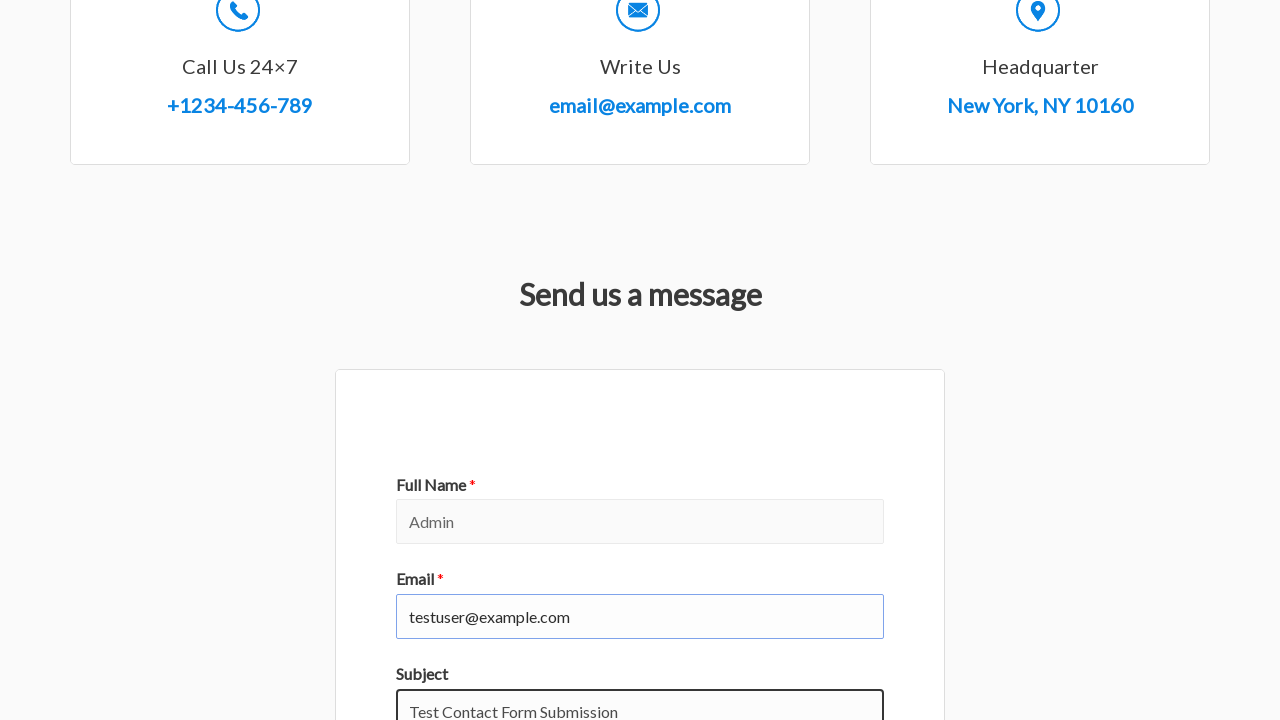

Filled Message field with test message on #wpforms-8-field_2
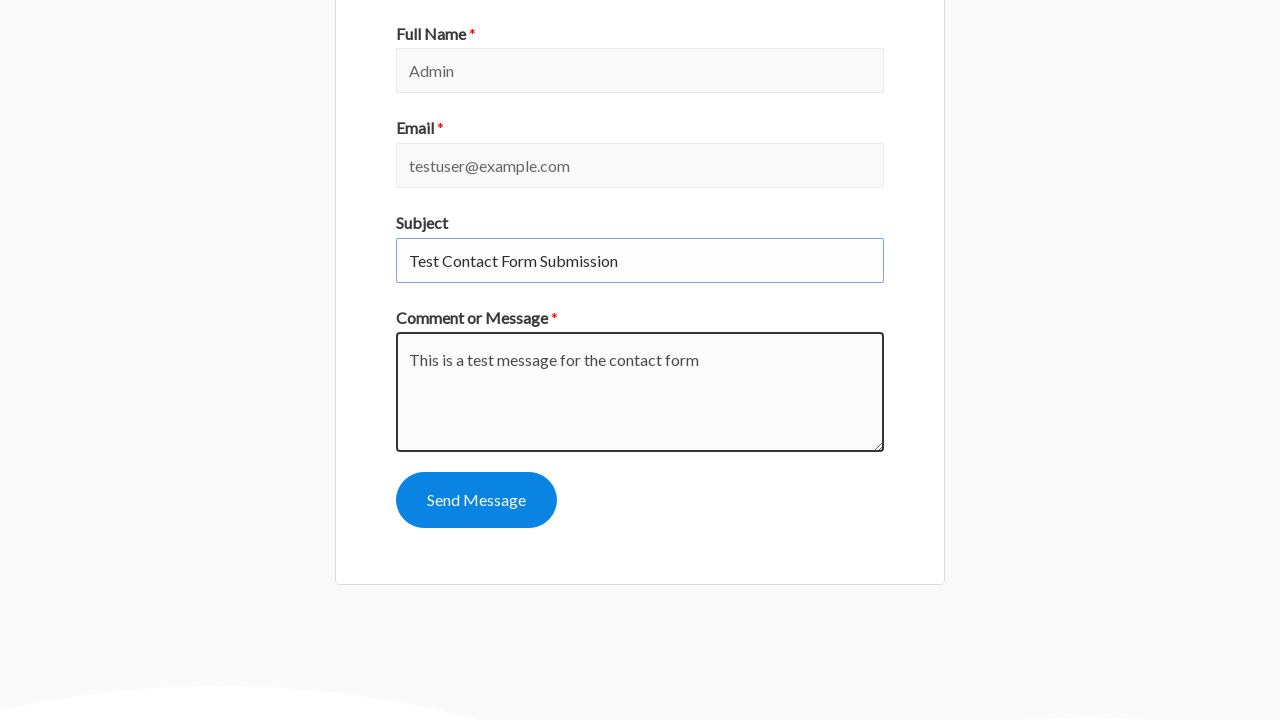

Clicked submit button to submit contact form at (476, 500) on //*[@id="wpforms-submit-8"]
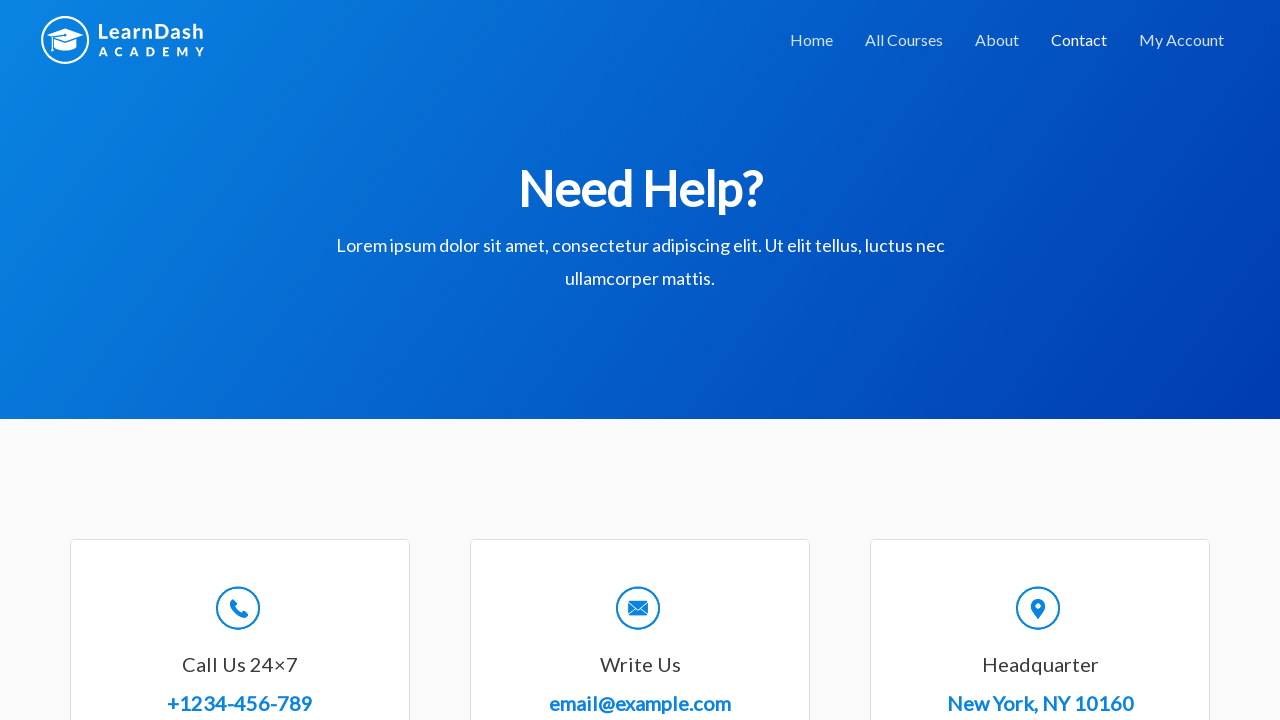

Confirmation message appeared after form submission
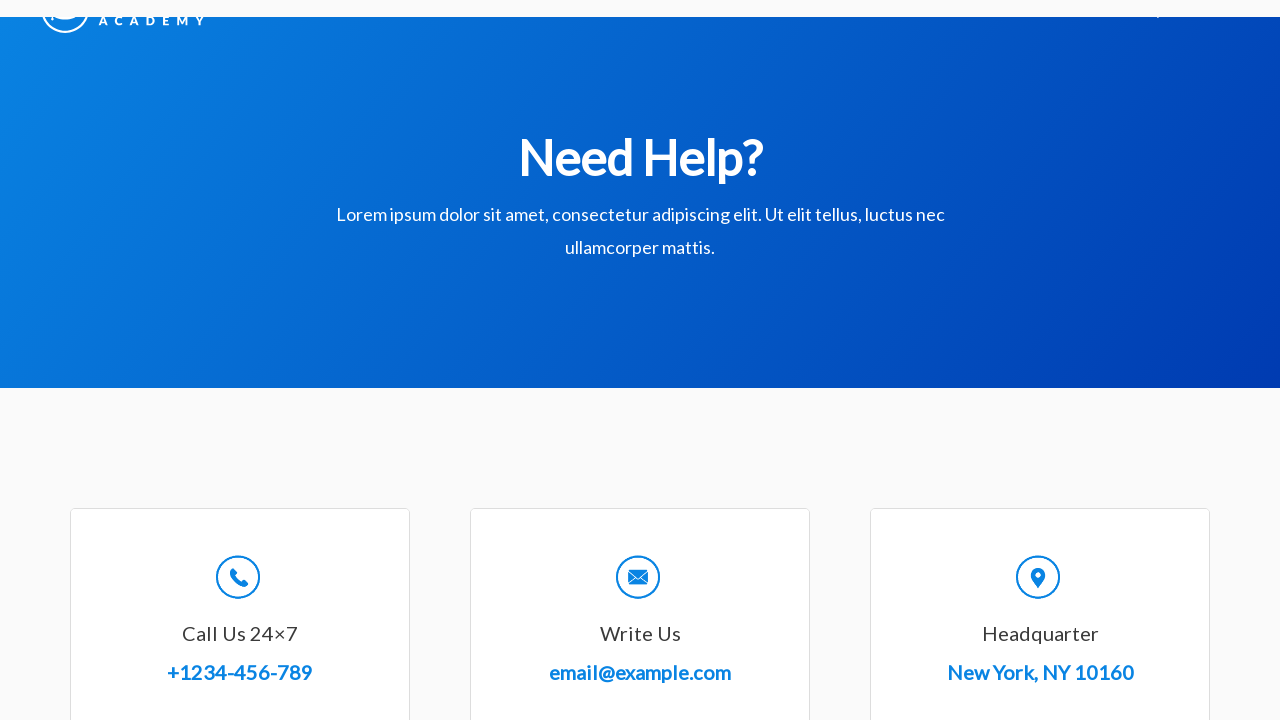

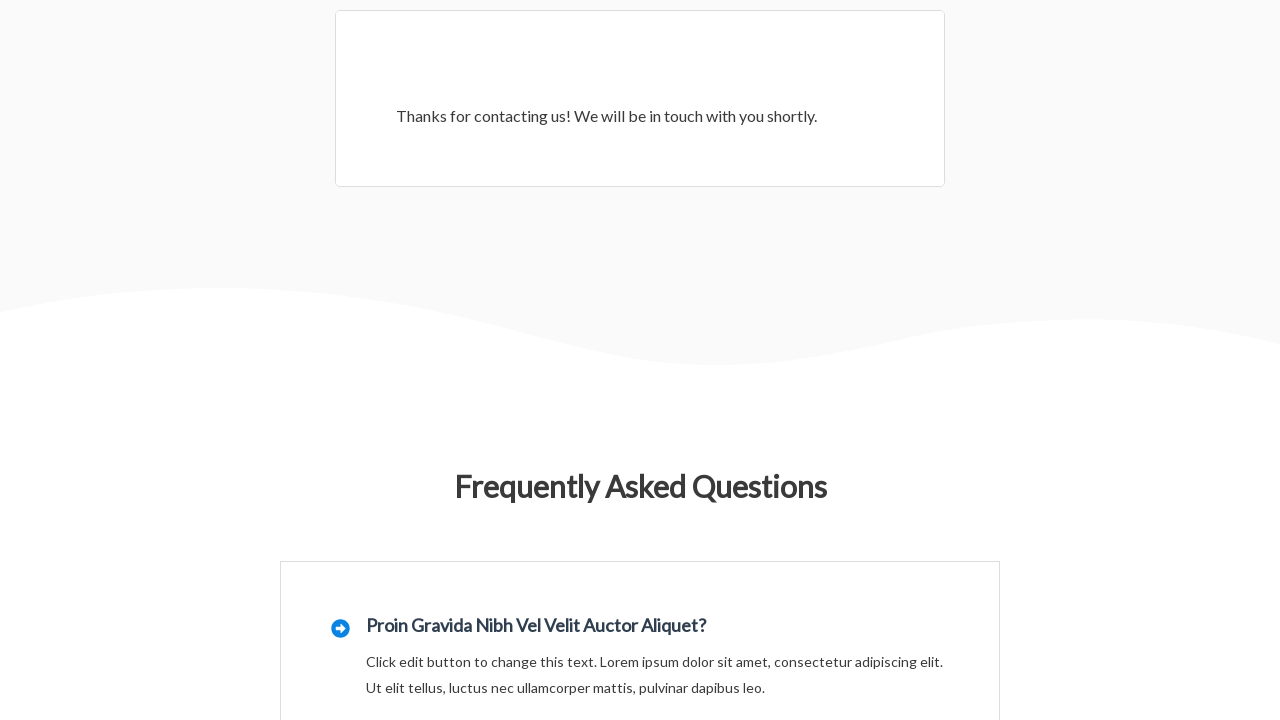